Tests prompt alert functionality by clicking the button, entering custom text, and accepting the prompt

Starting URL: https://v1.training-support.net/selenium/javascript-alerts

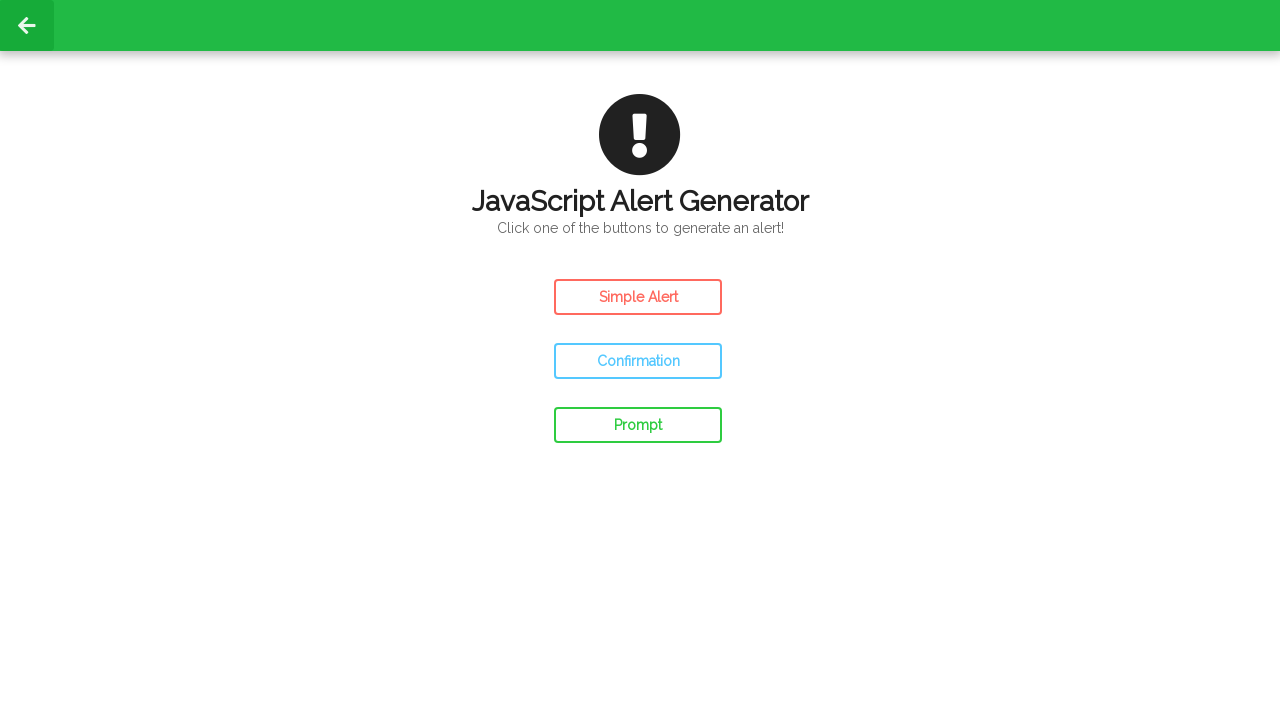

Set up dialog handler to accept prompt with 'Test' text
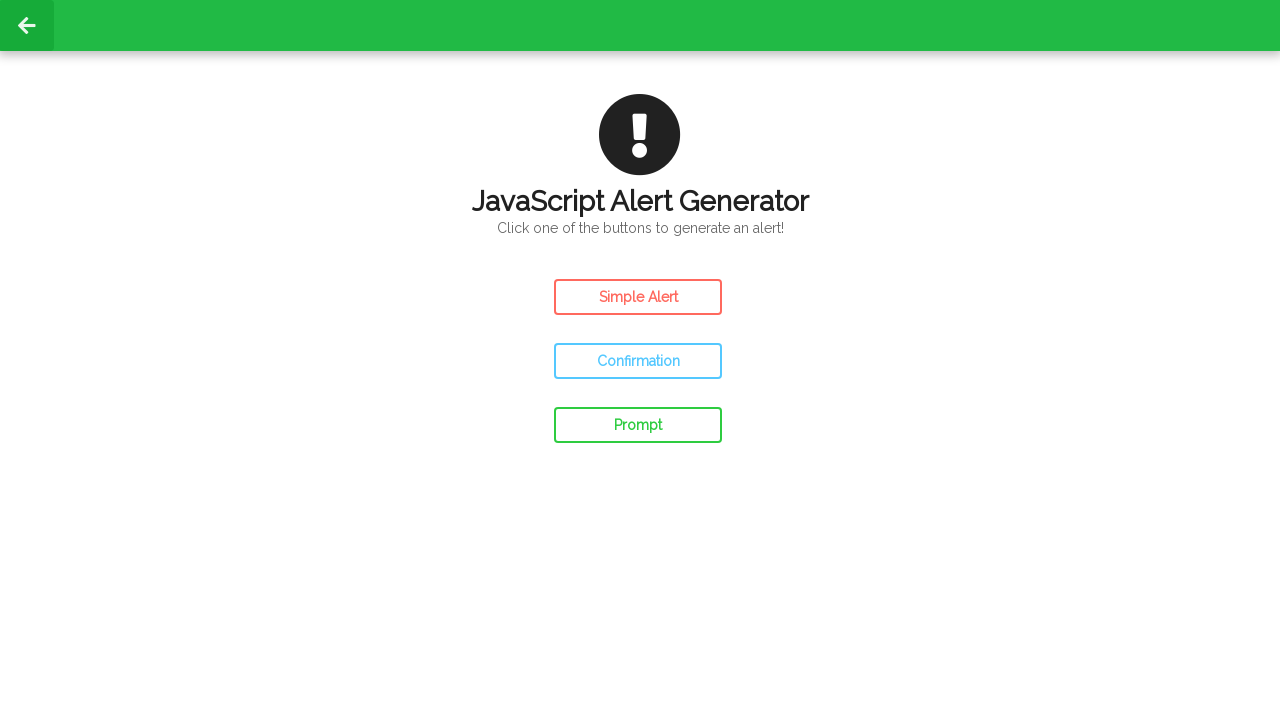

Clicked Prompt button to trigger the dialog at (638, 425) on text='Prompt'
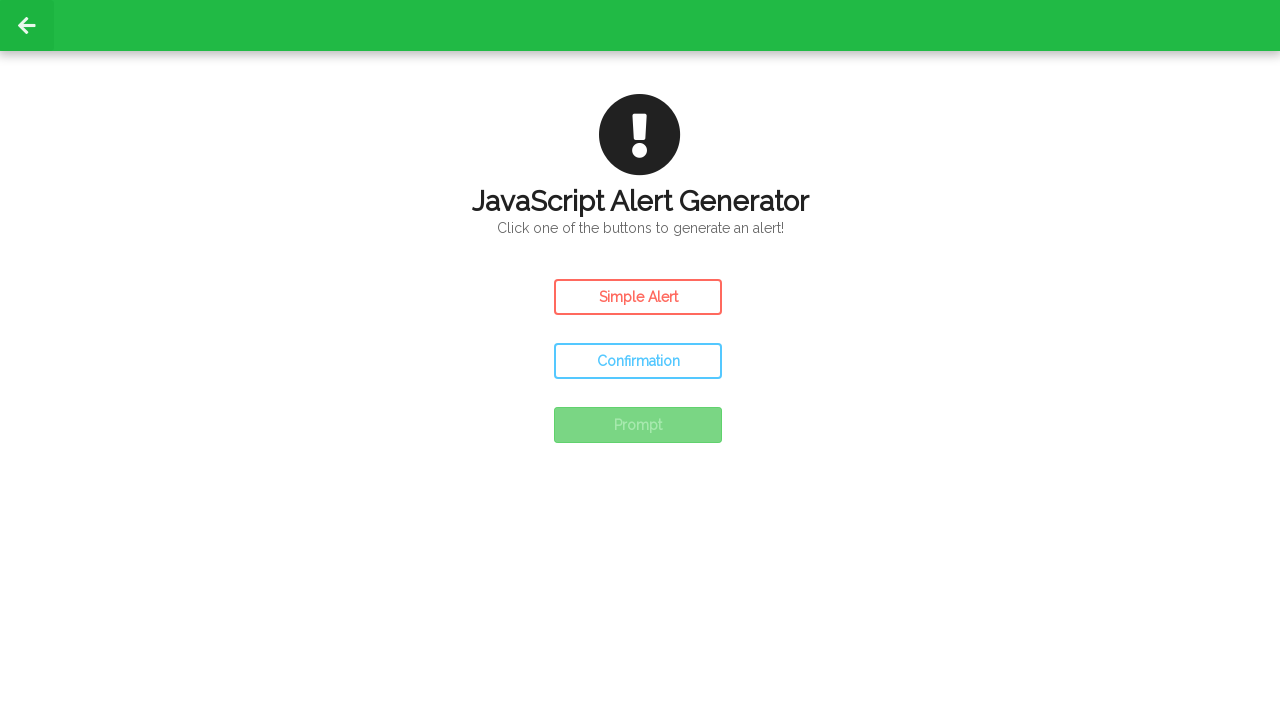

Waited for dialog handling to complete
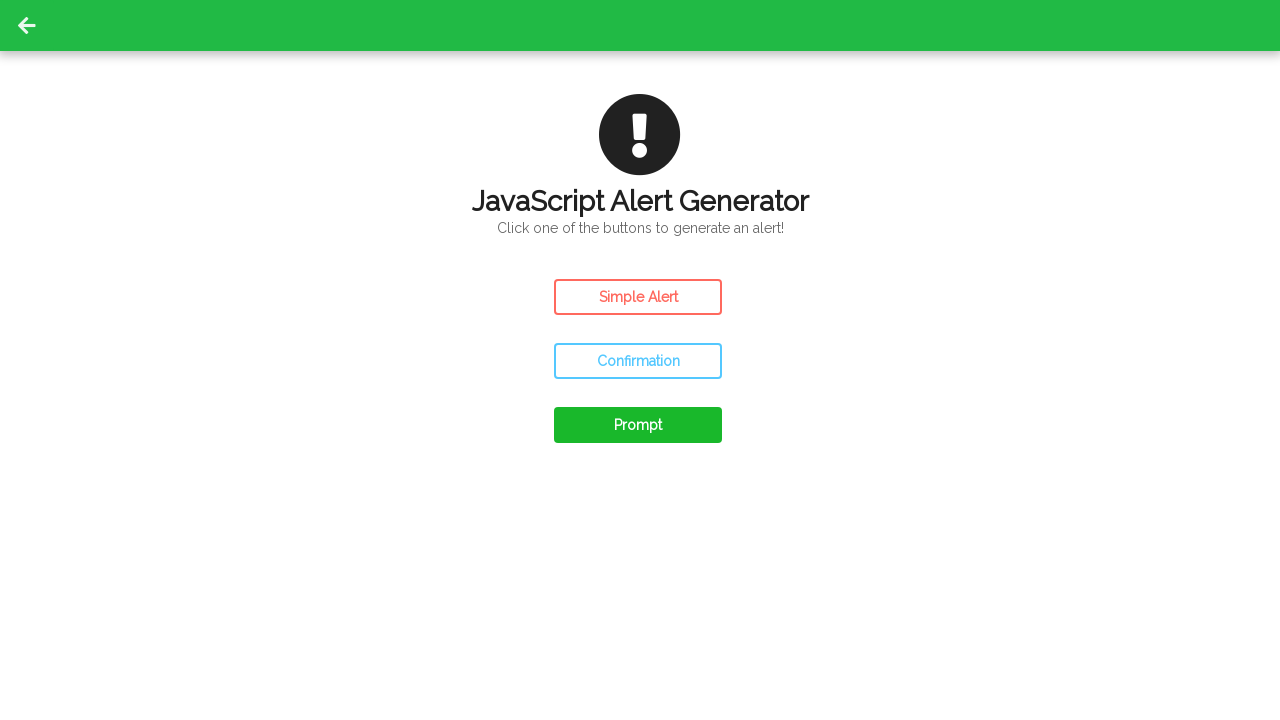

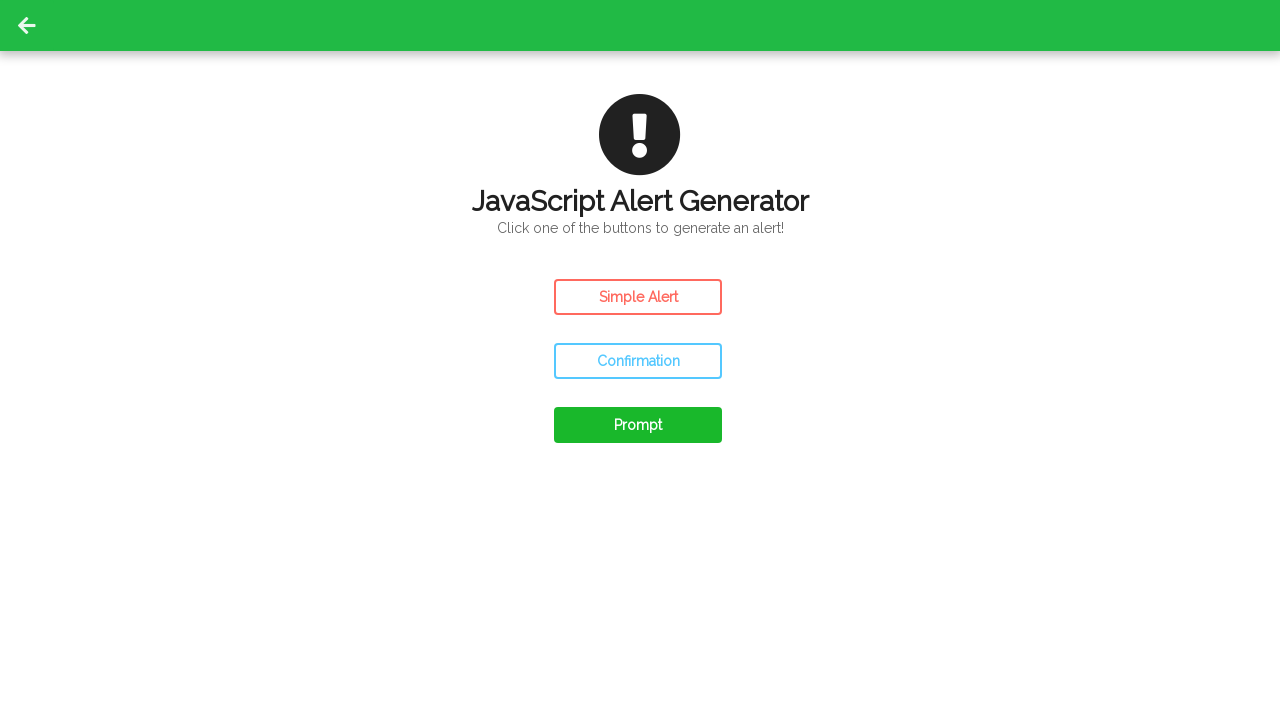